Tests login form with locked out user credentials, expecting locked out error message

Starting URL: https://www.saucedemo.com/

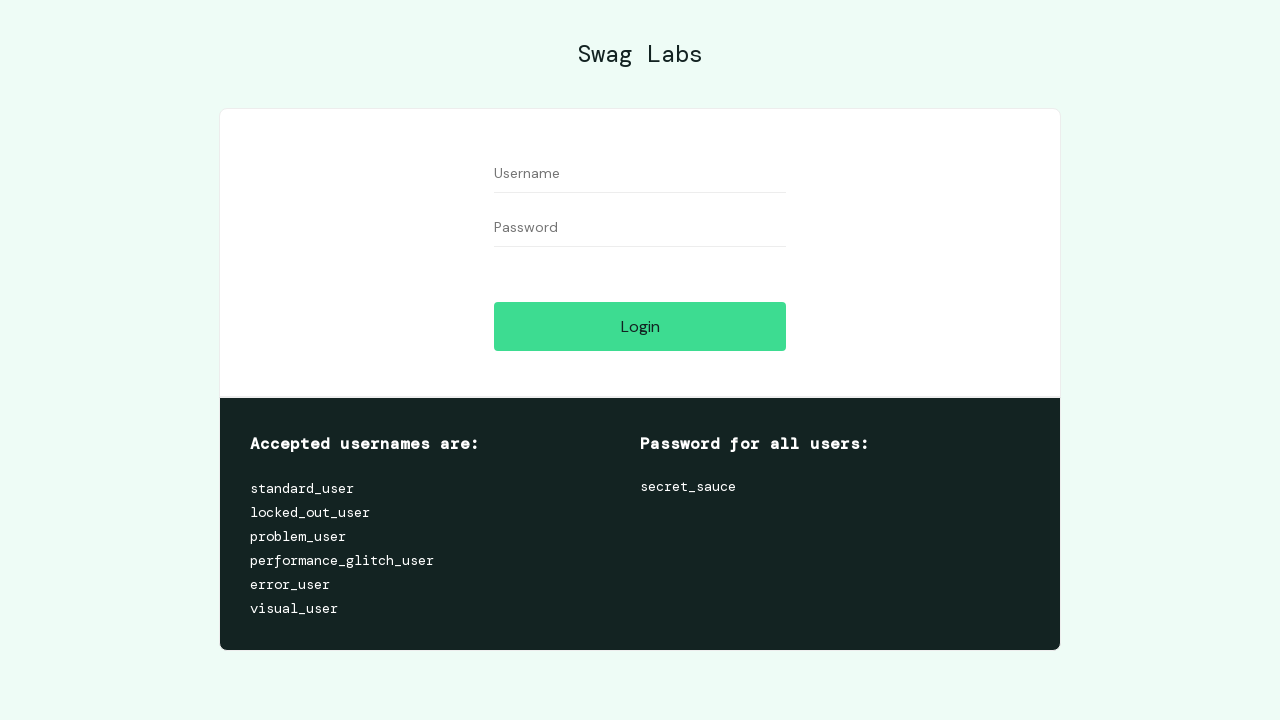

Filled username field with 'locked_out_user' on //input[@id='user-name']
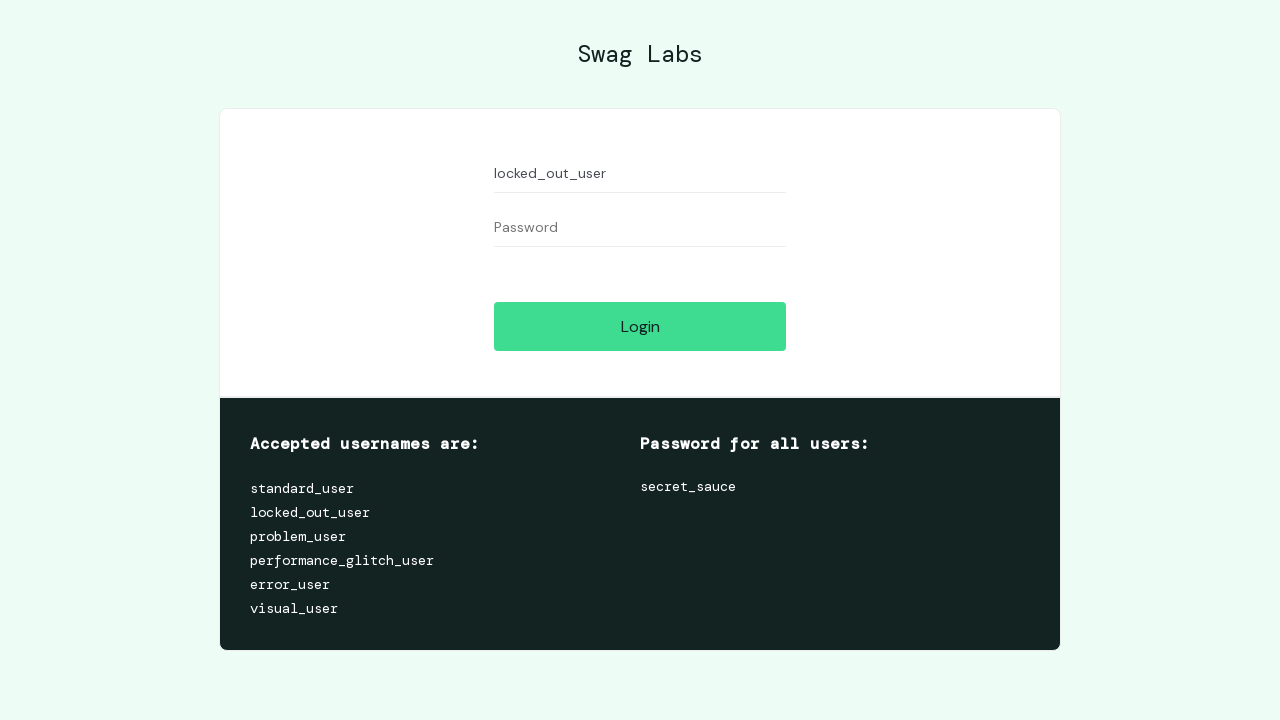

Filled password field with 'secret_sauce' on //input[@id='password']
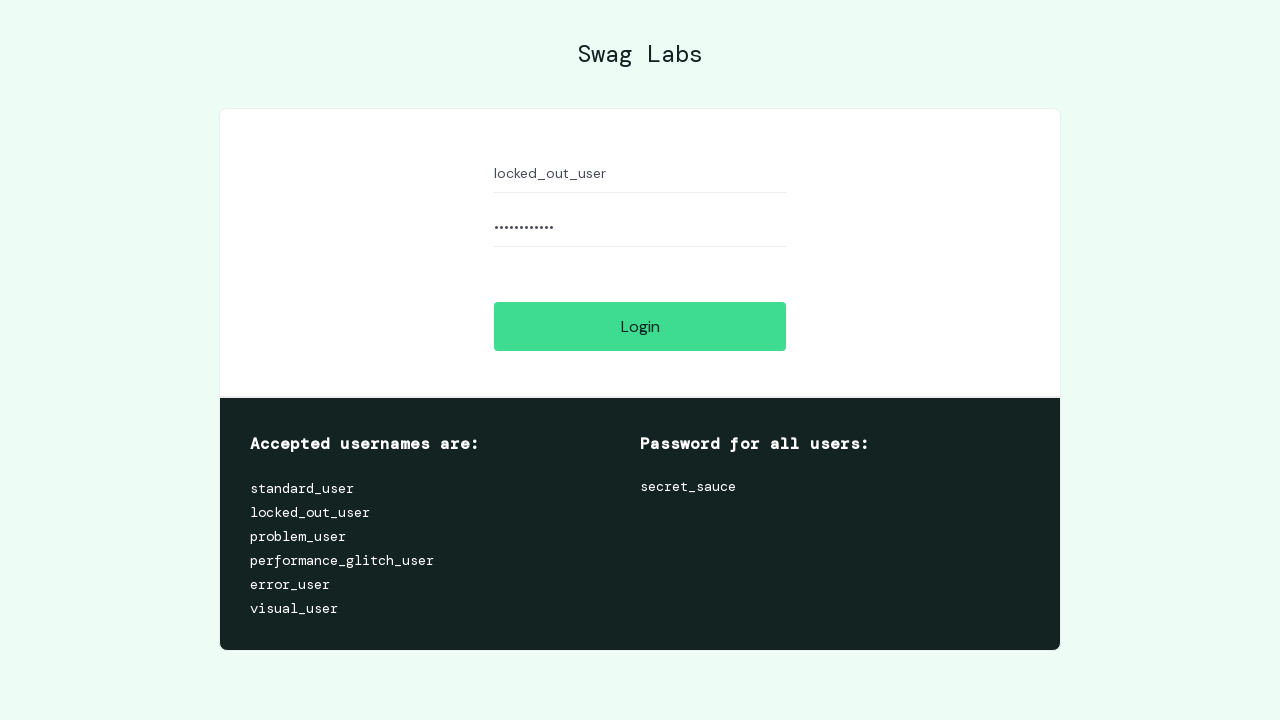

Clicked login button at (640, 326) on xpath=//input[@id='login-button']
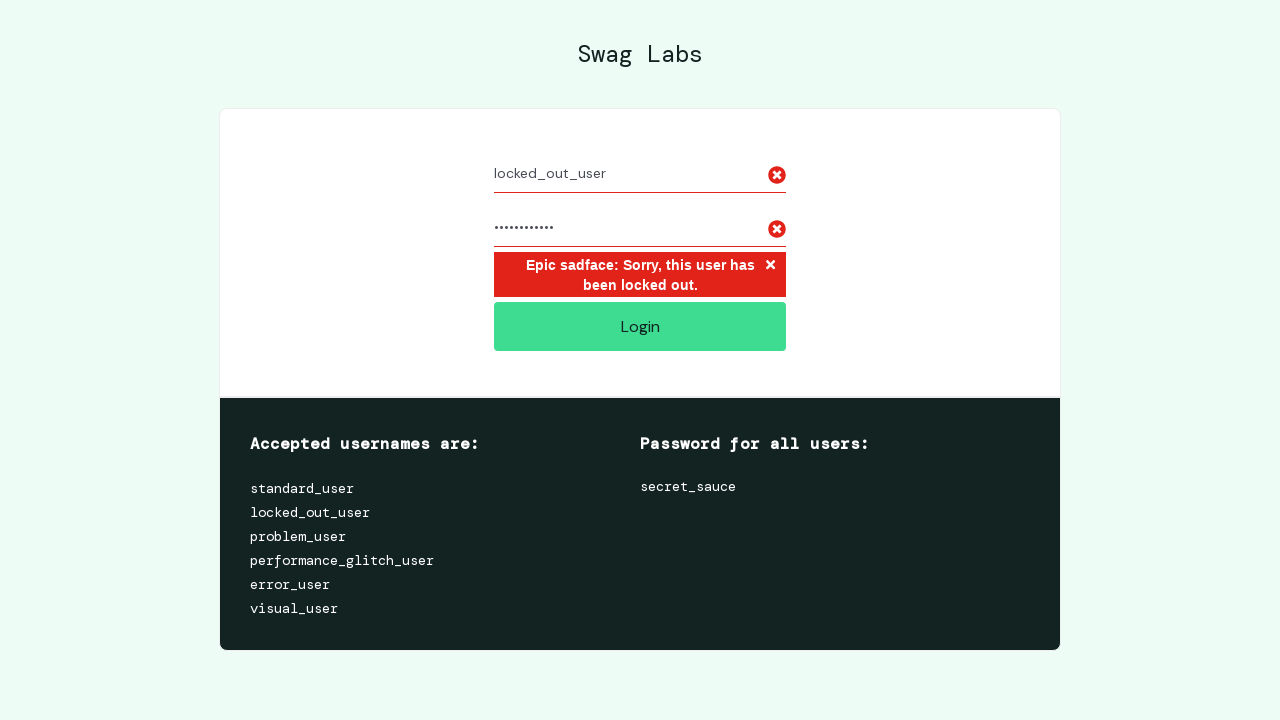

Located error message element
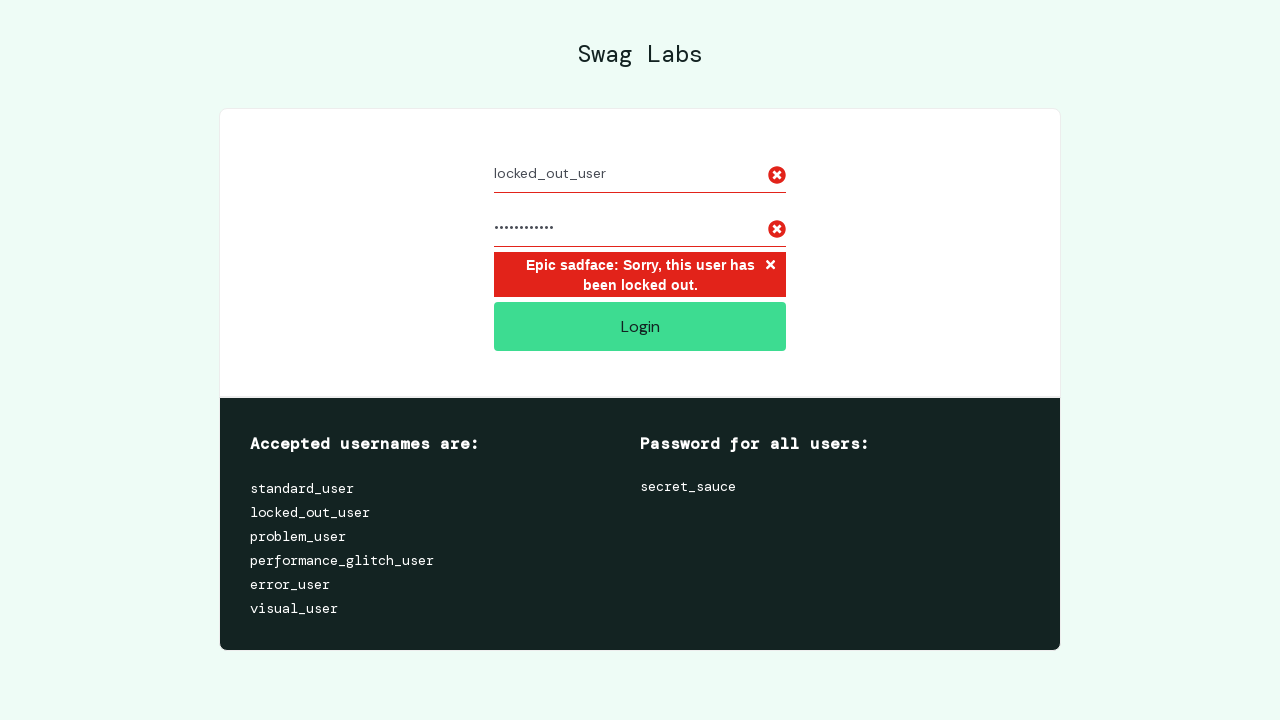

Verified locked out error message displays correctly
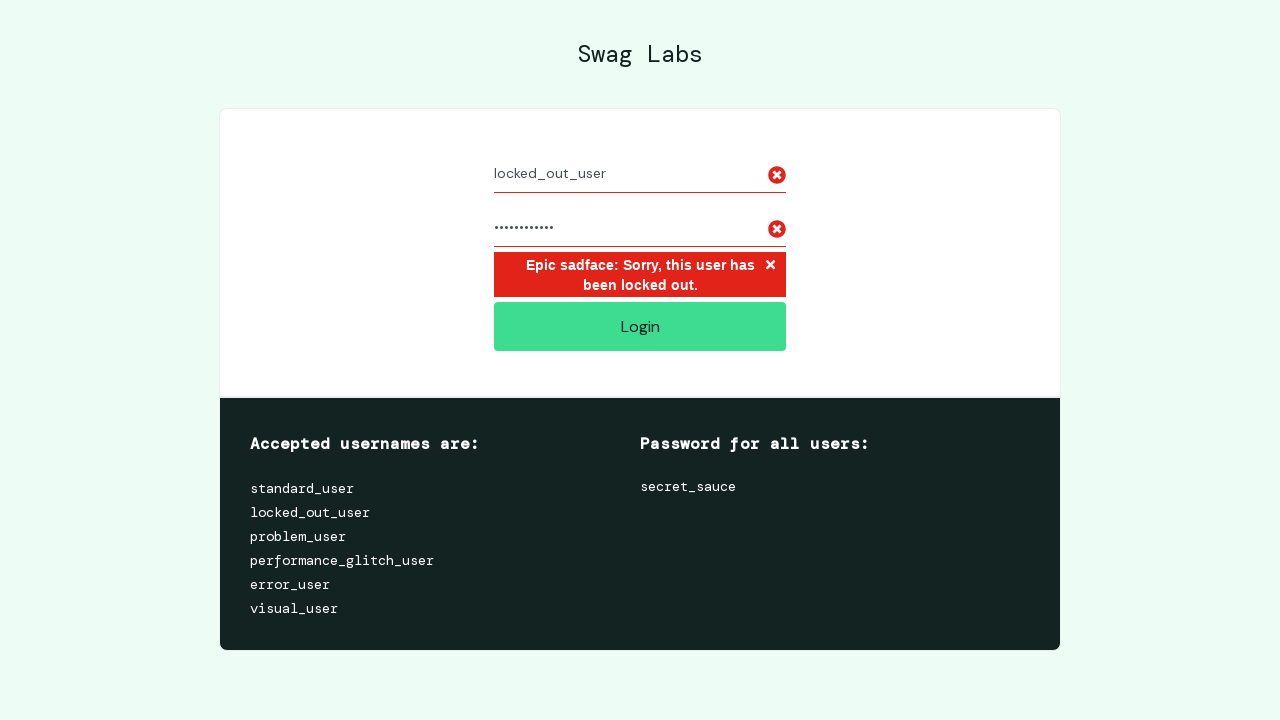

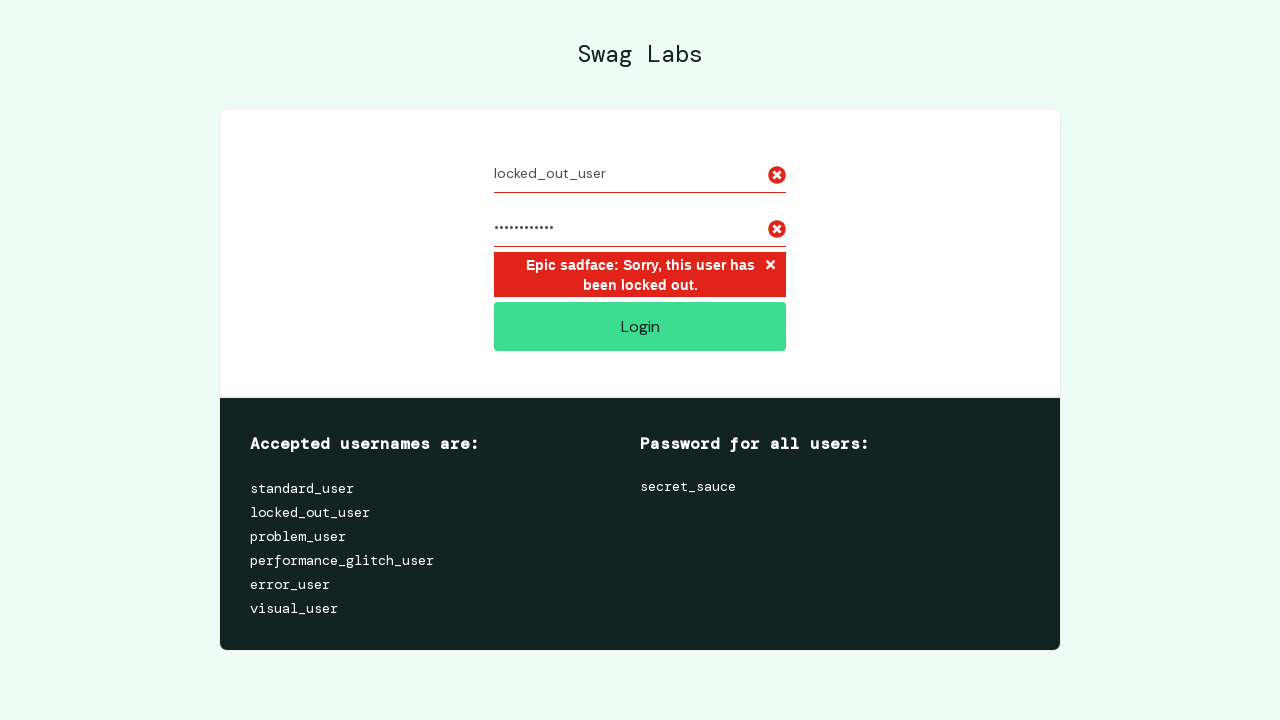